Solves a math captcha by retrieving a value from an element attribute, calculating a mathematical function, and submitting the form with the result

Starting URL: http://suninjuly.github.io/get_attribute.html

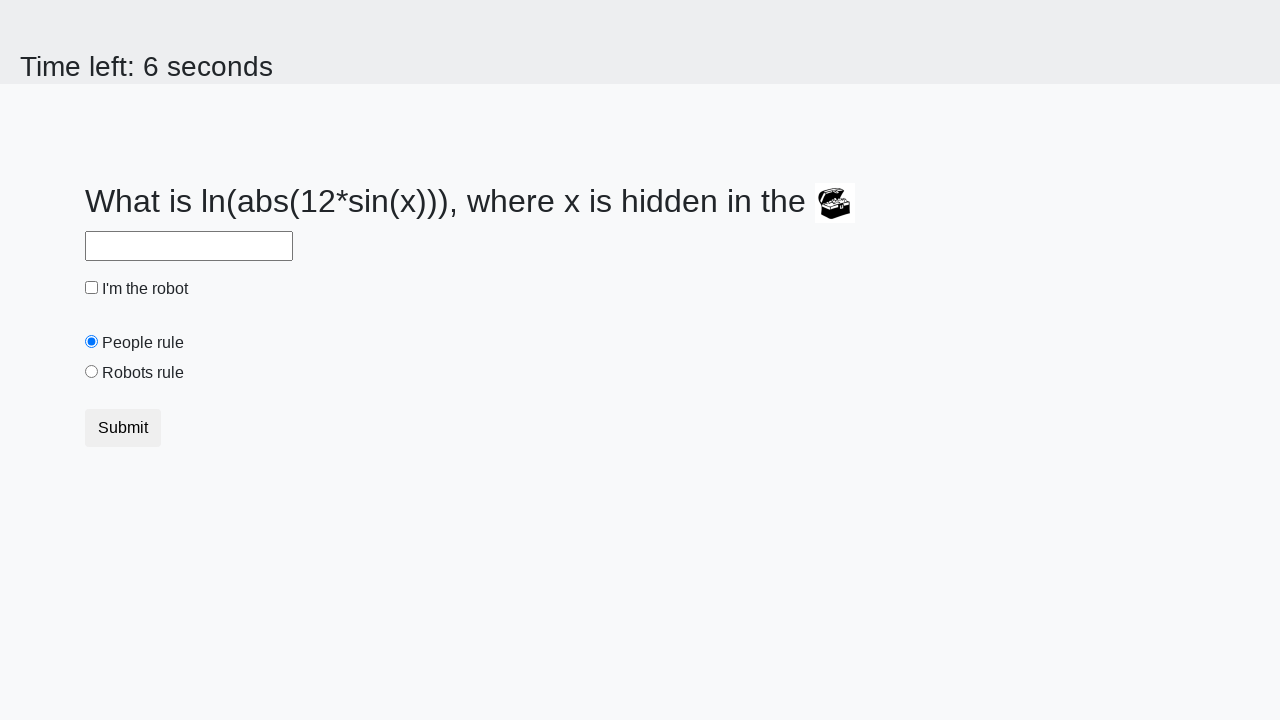

Located treasure element with ID 'treasure'
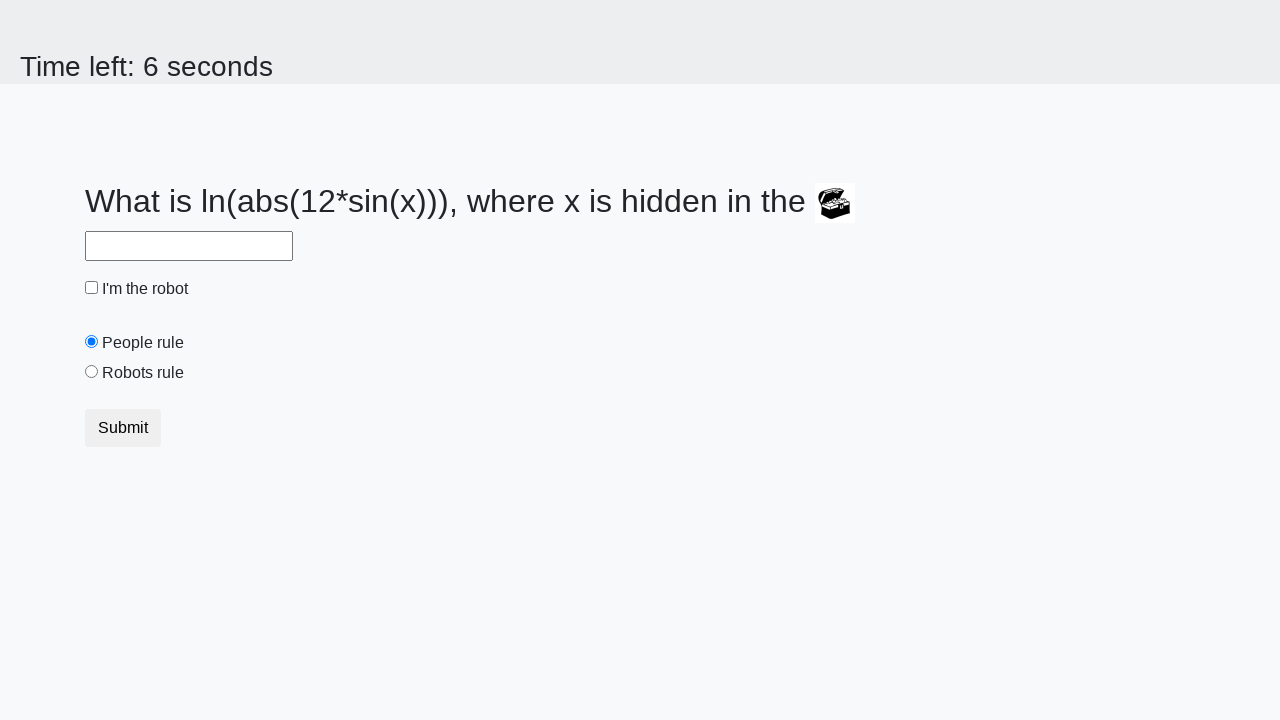

Retrieved 'valuex' attribute from treasure element: 843
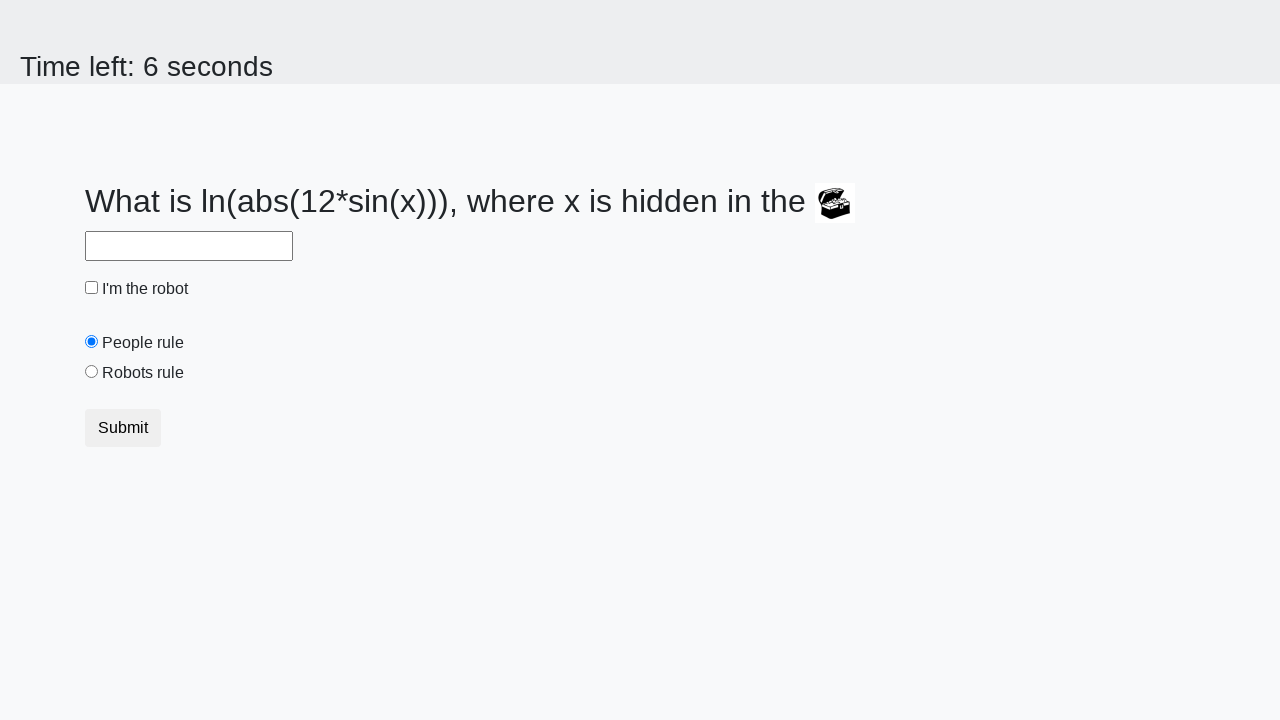

Calculated mathematical function result: 2.344489421076967
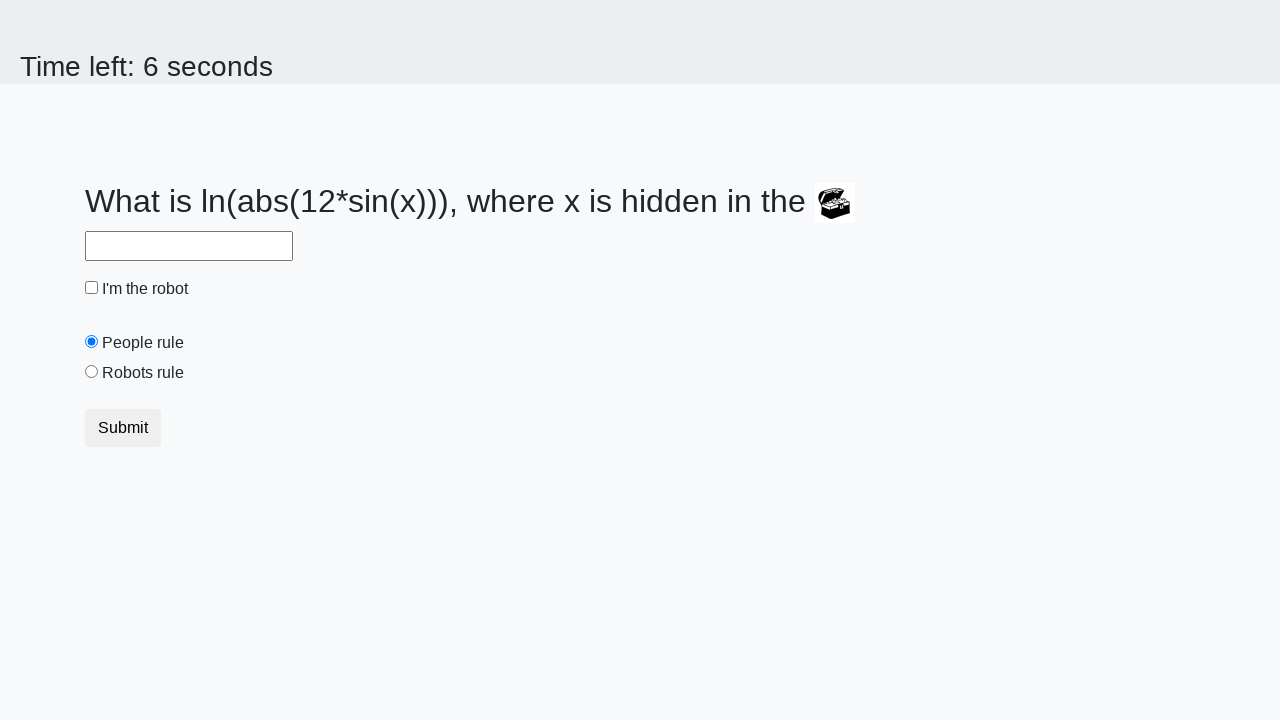

Filled answer field with calculated value: 2.344489421076967 on #answer
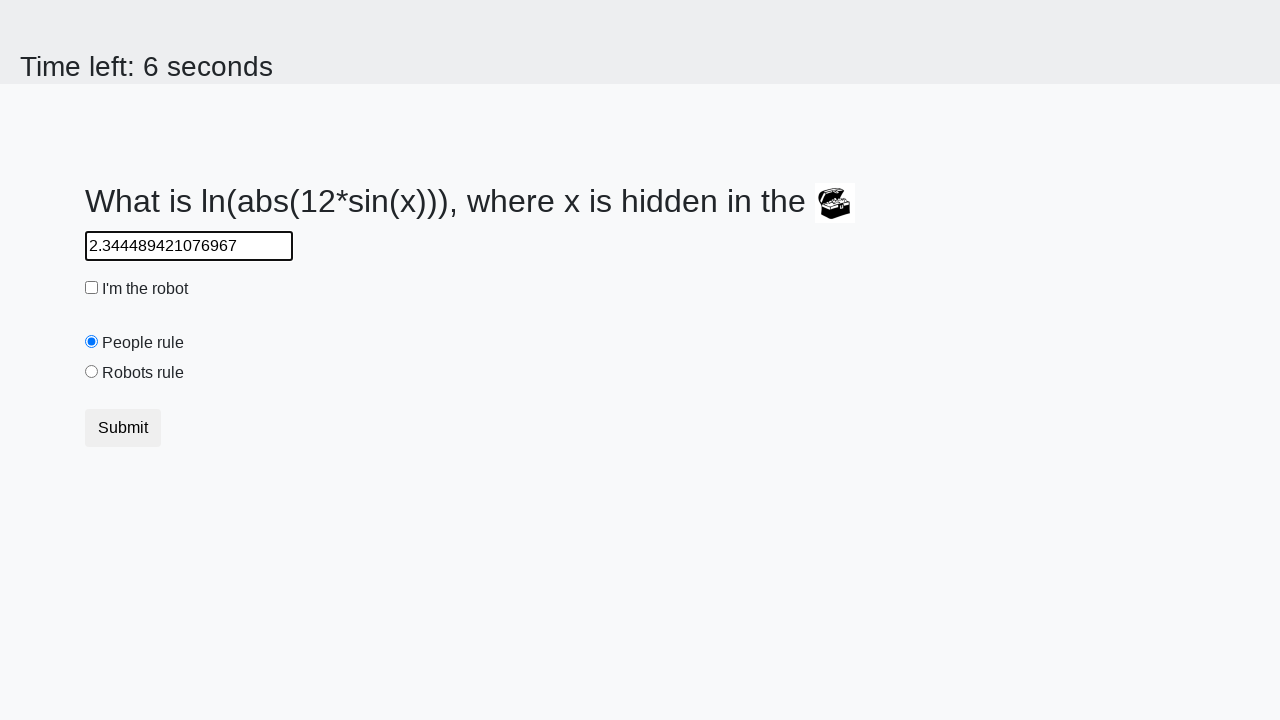

Checked the robot checkbox at (92, 288) on #robotCheckbox
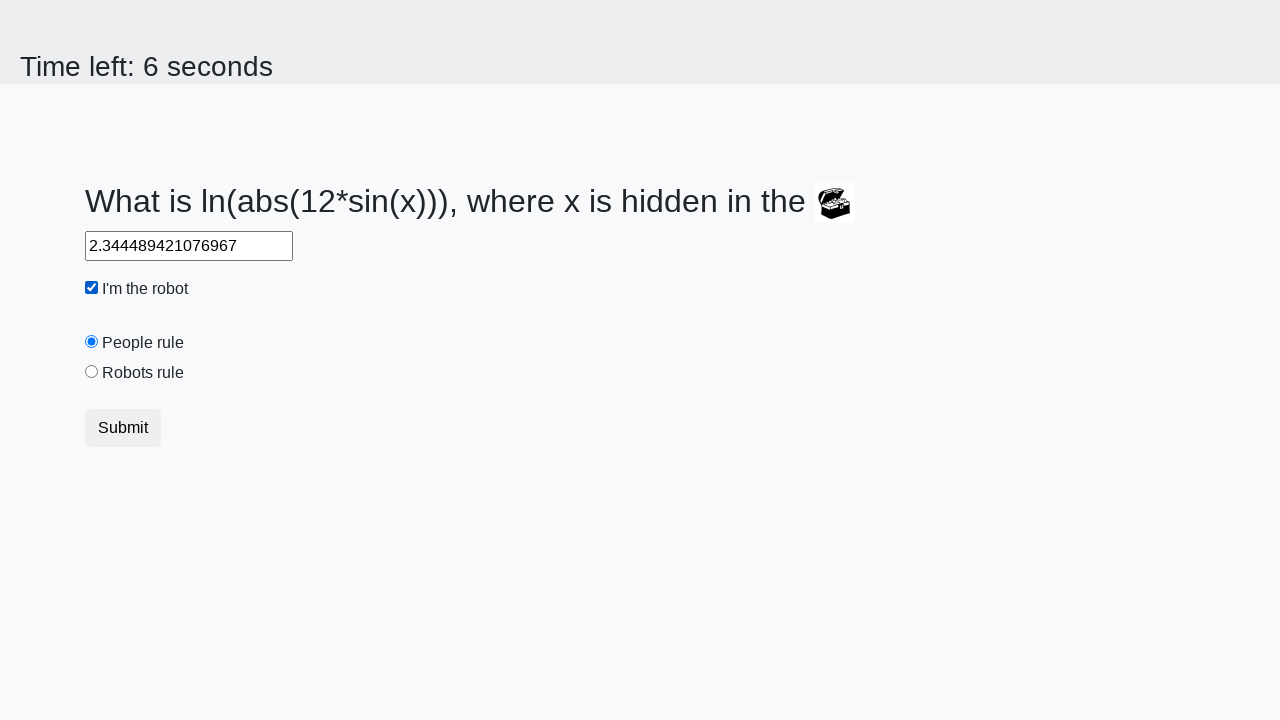

Selected the robots rule radio button at (92, 372) on #robotsRule
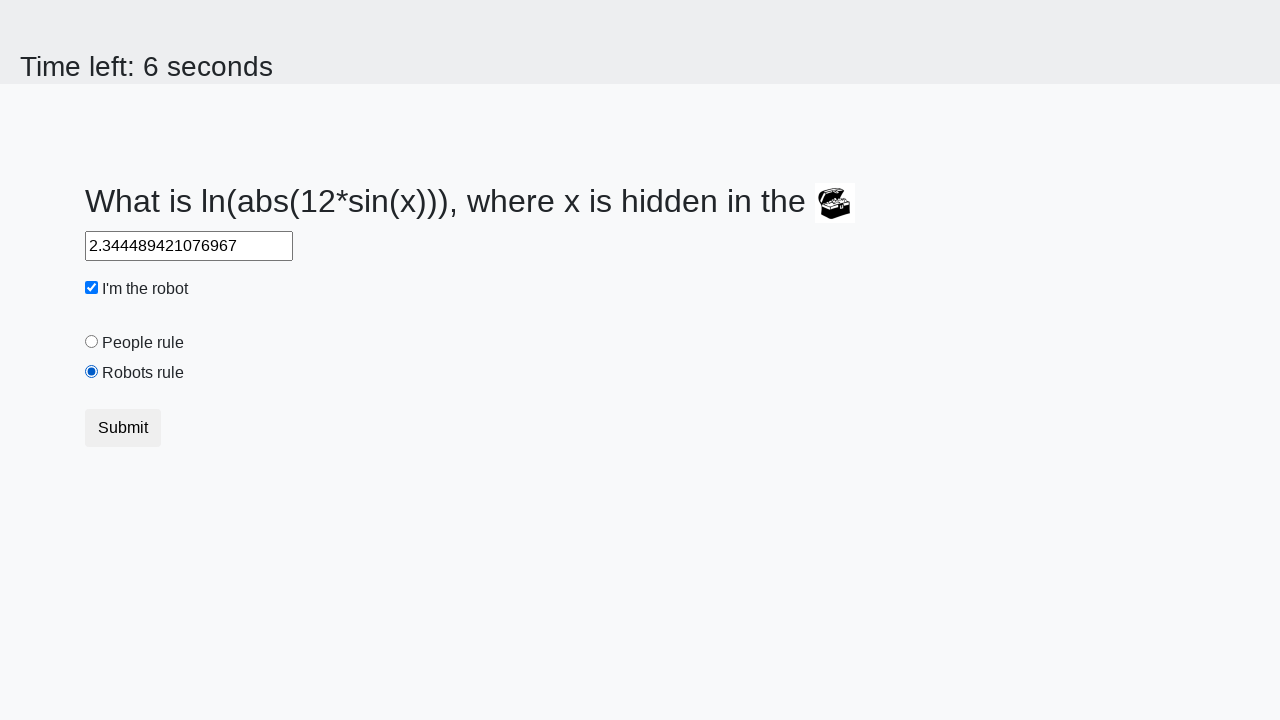

Clicked submit button to submit the form at (123, 428) on button[type="submit"]
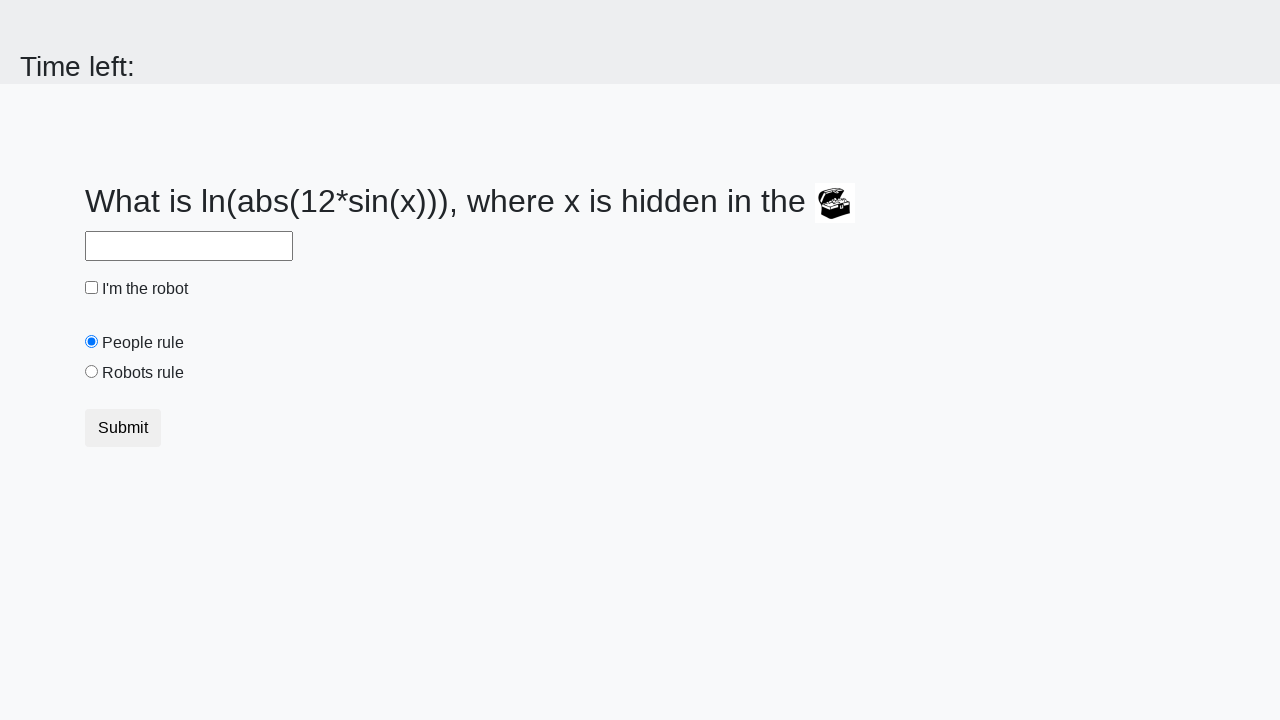

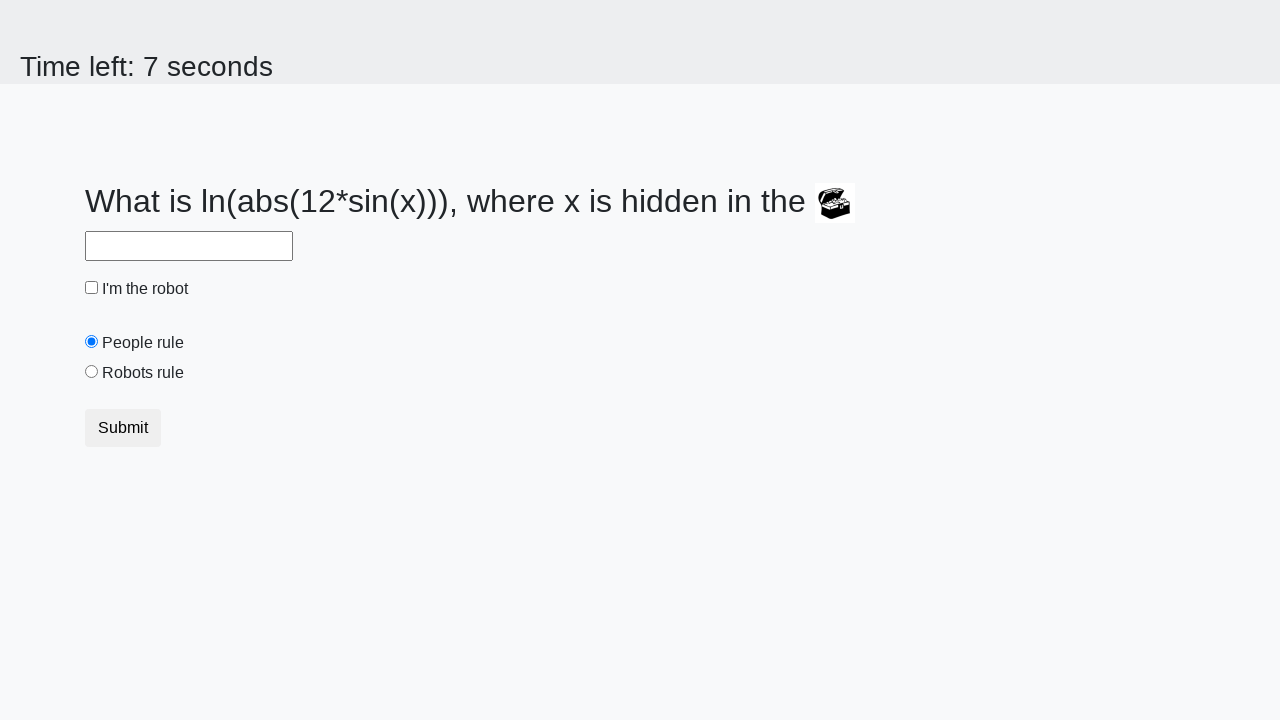